Navigates to the NvChad documentation website and waits for the page to fully load.

Starting URL: https://nvchad.com/

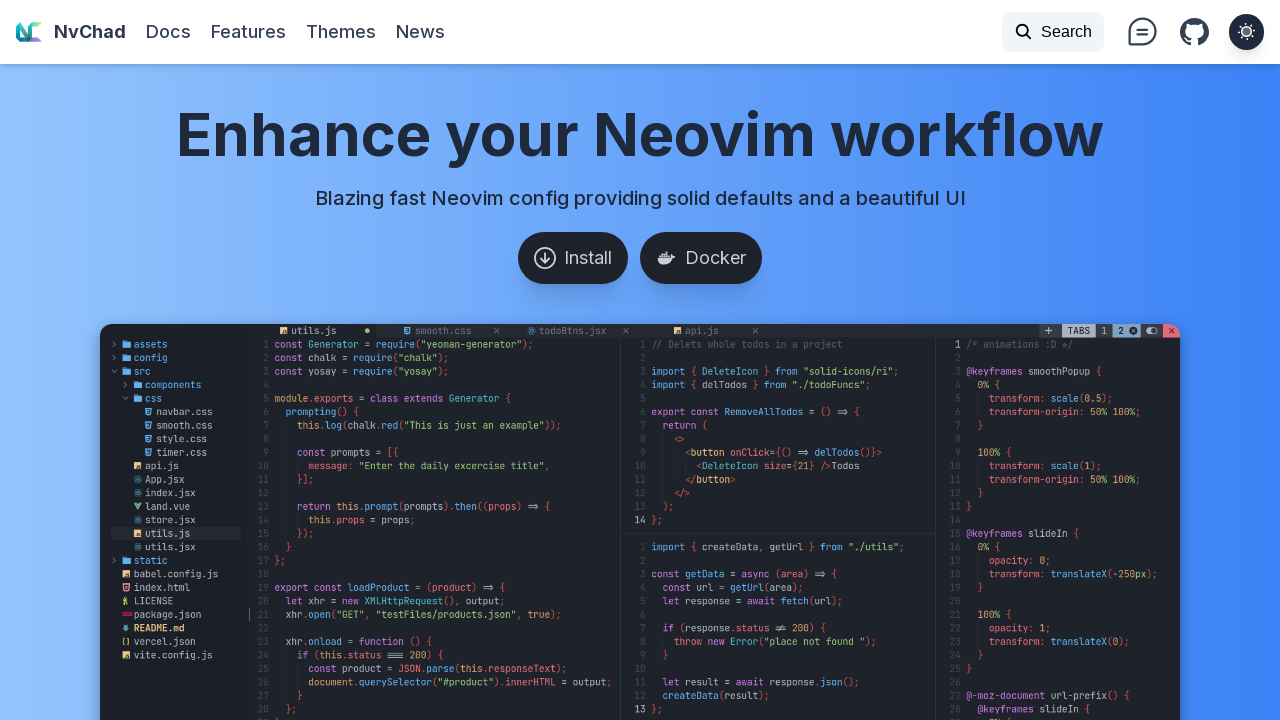

Waited for page to reach networkidle state
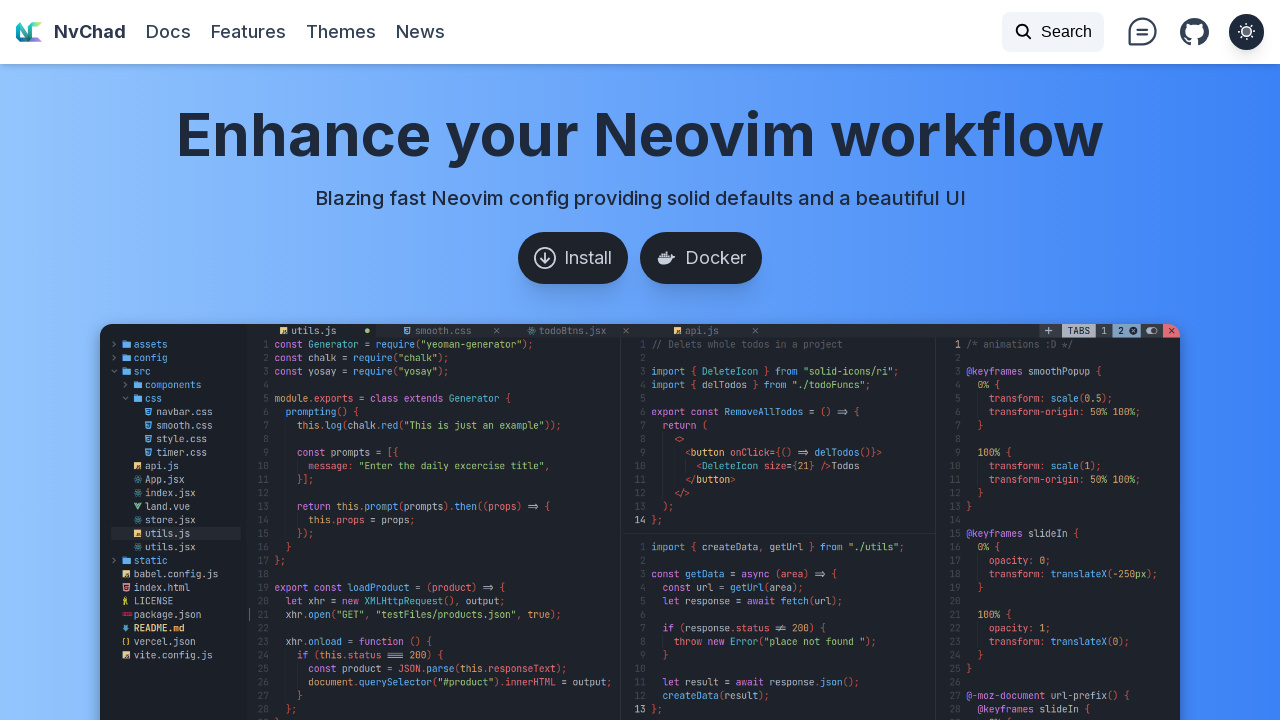

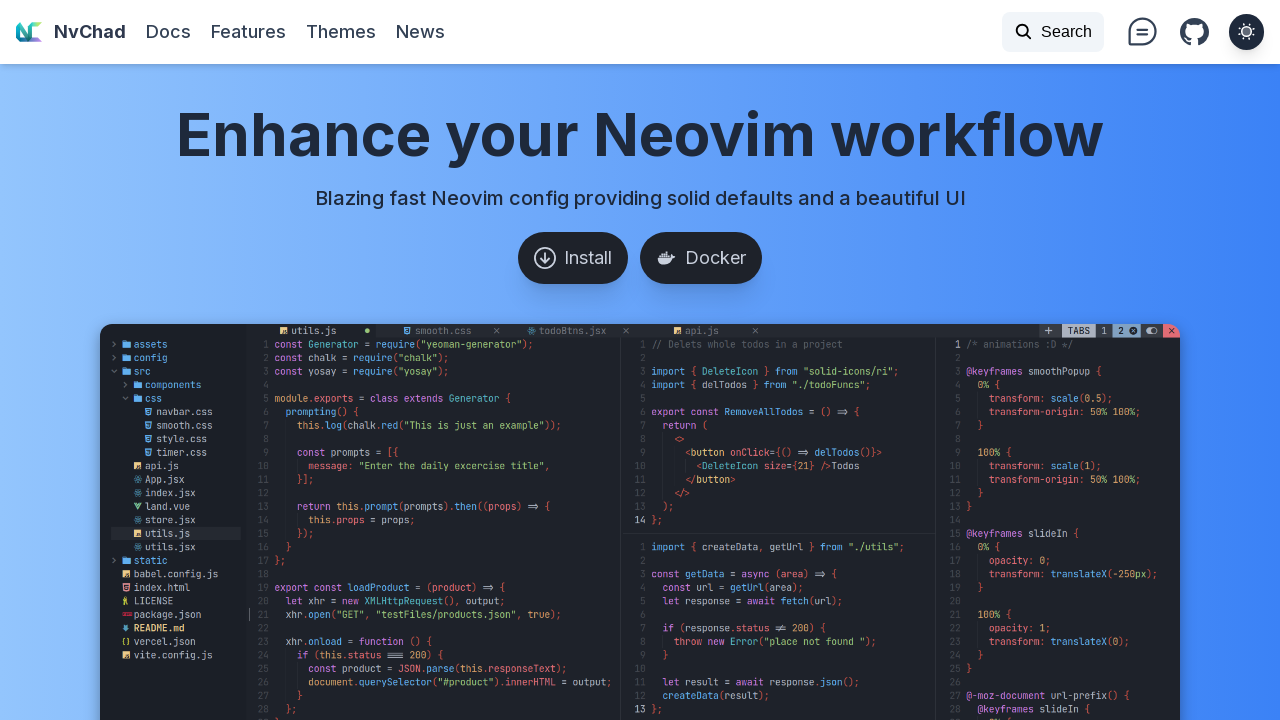